Tests element removal and message display by clicking a remove button and verifying a message appears

Starting URL: https://atidcollege.co.il/Xamples/ex_synchronization.html

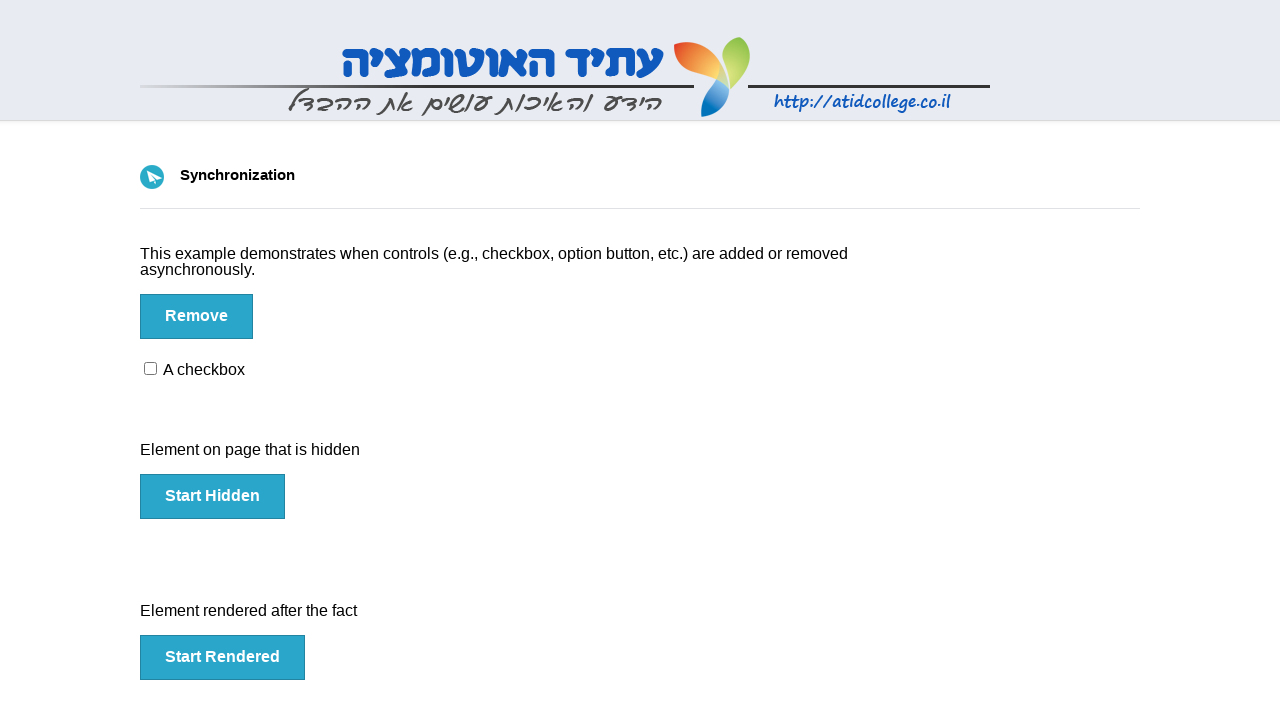

Navigated to synchronization test page
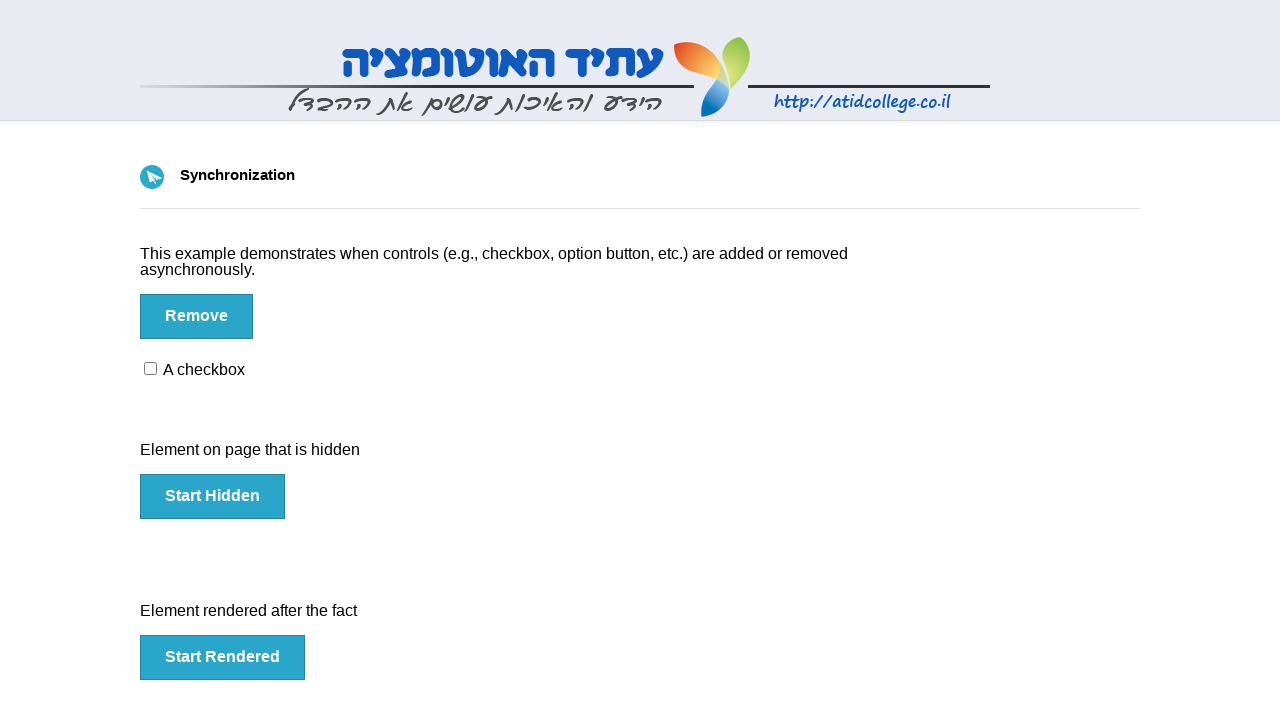

Clicked the Remove button at (196, 316) on xpath=//button[text()='Remove']
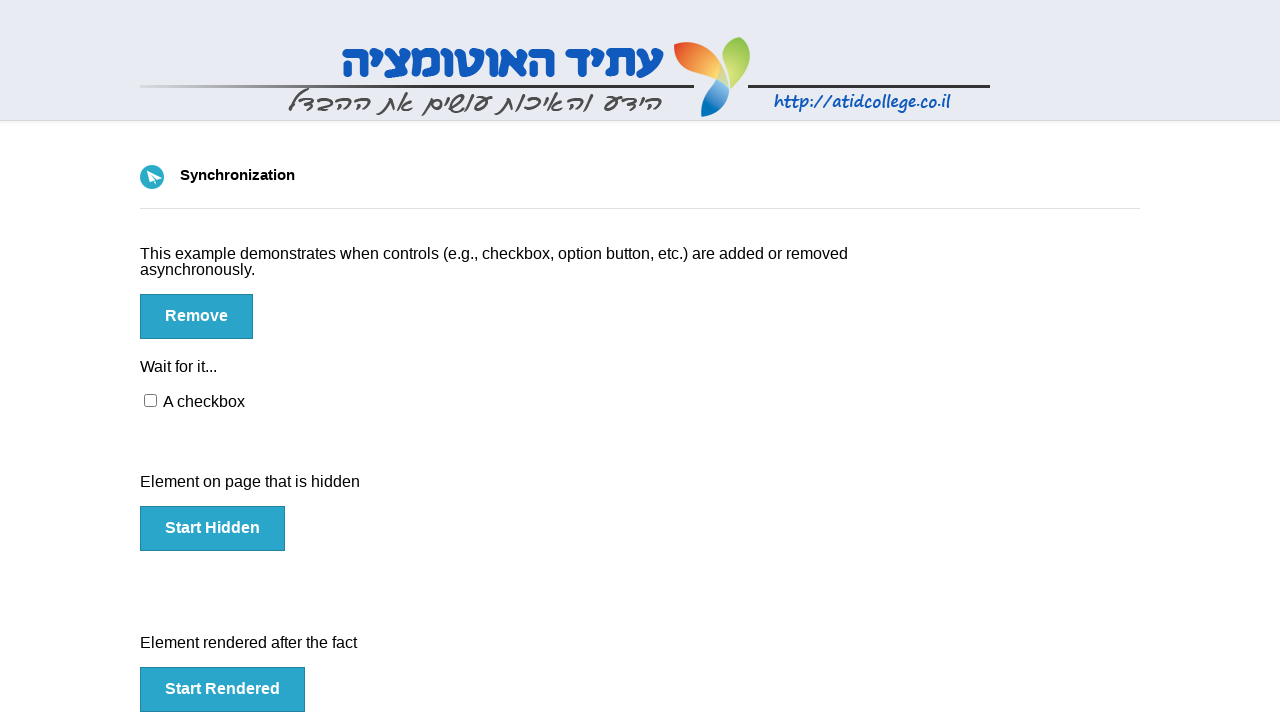

Message element appeared after removing button
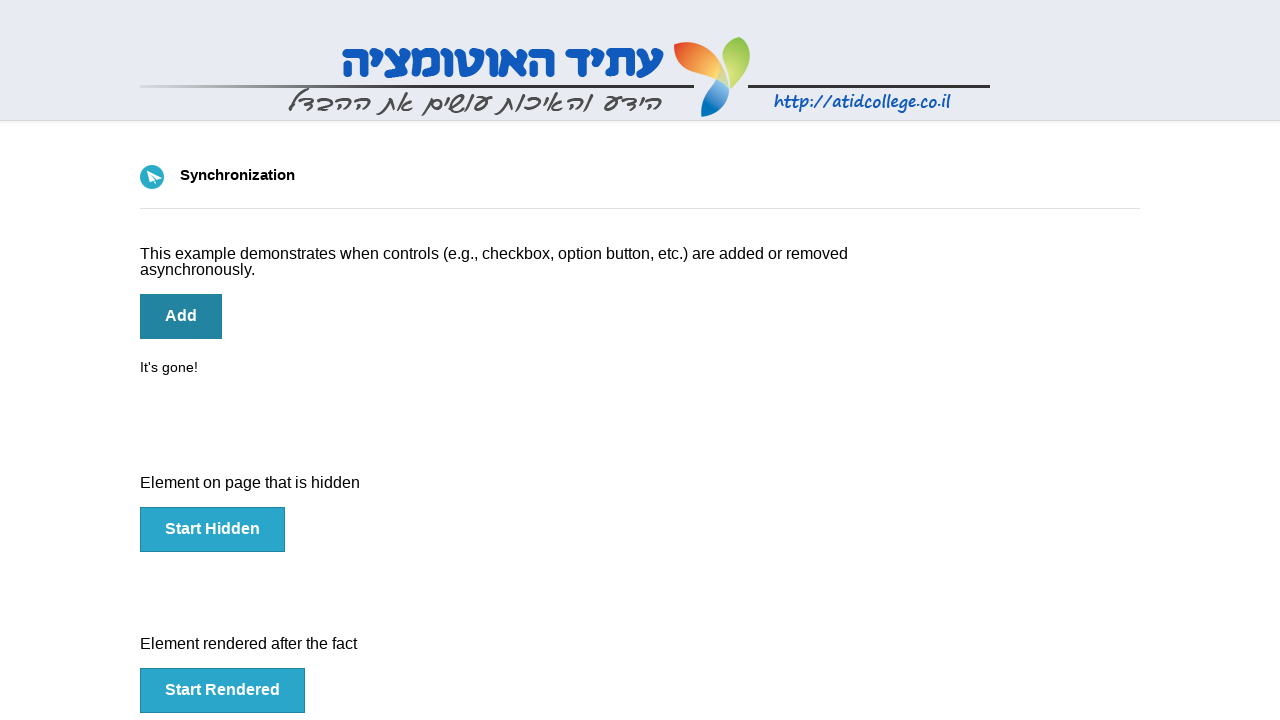

Verified message element is visible
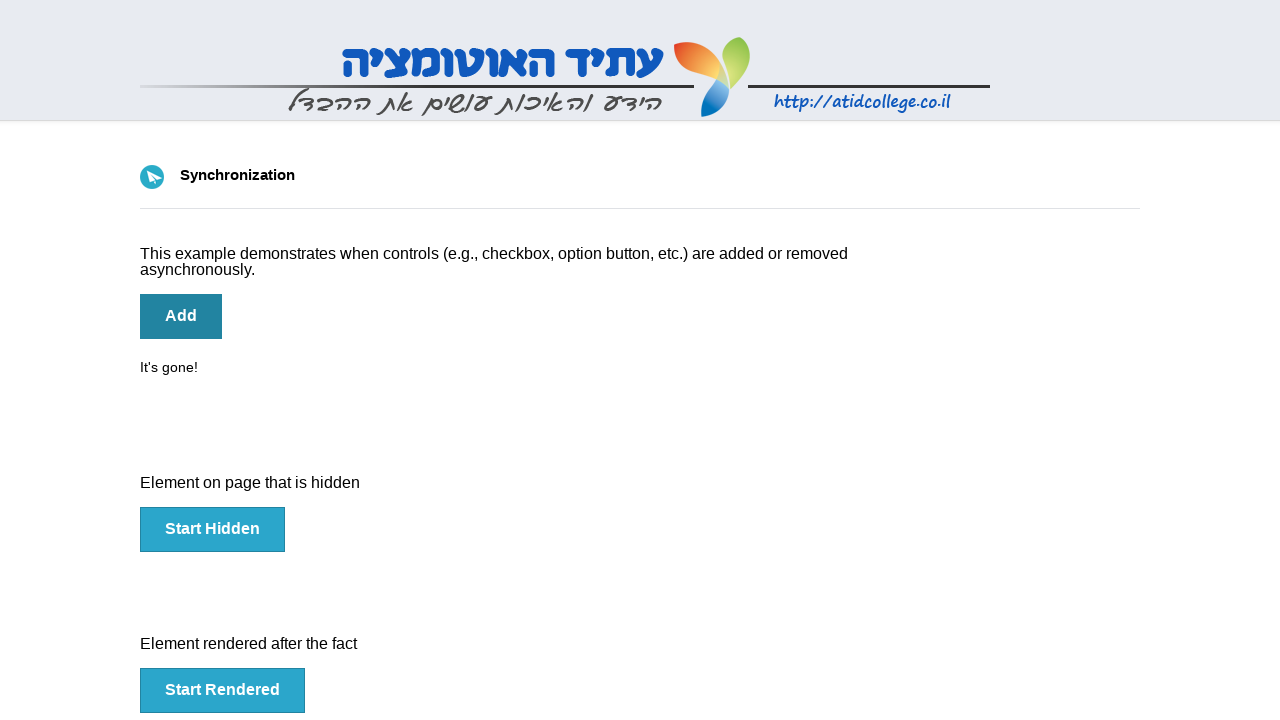

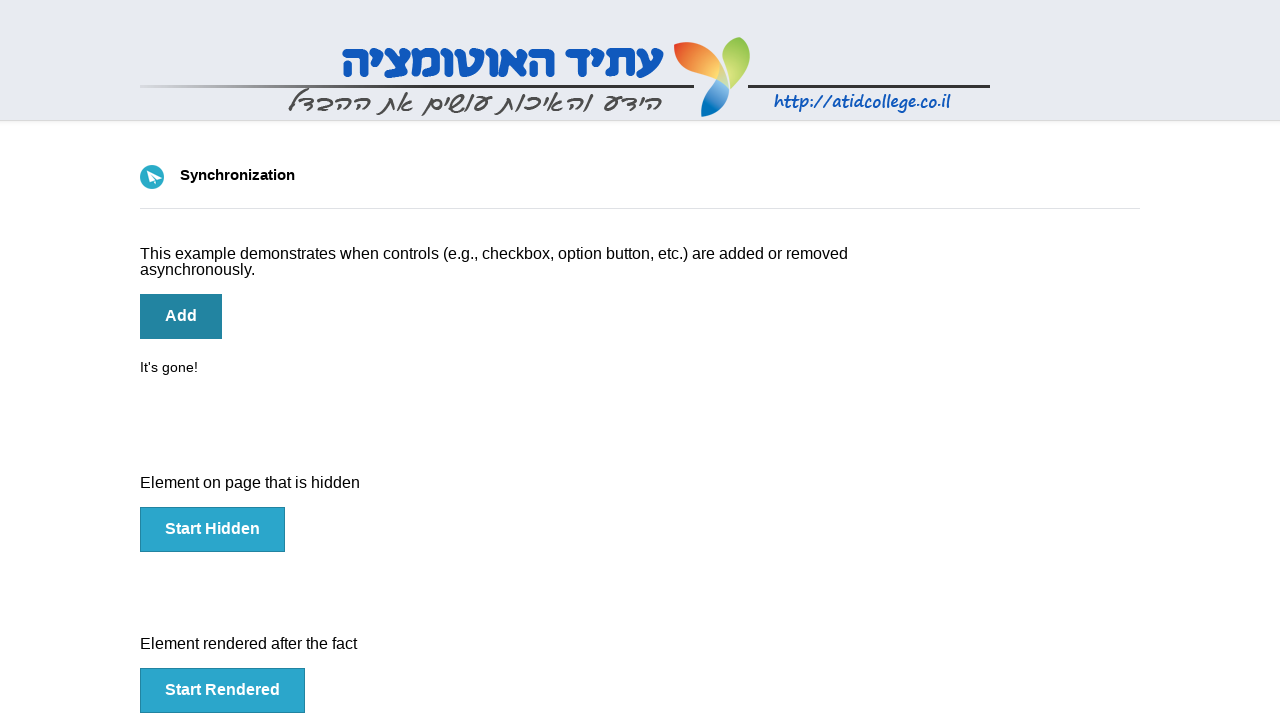